Navigates to Skillbox educational platform and verifies the page title matches the expected value

Starting URL: https://skillbox.ru/

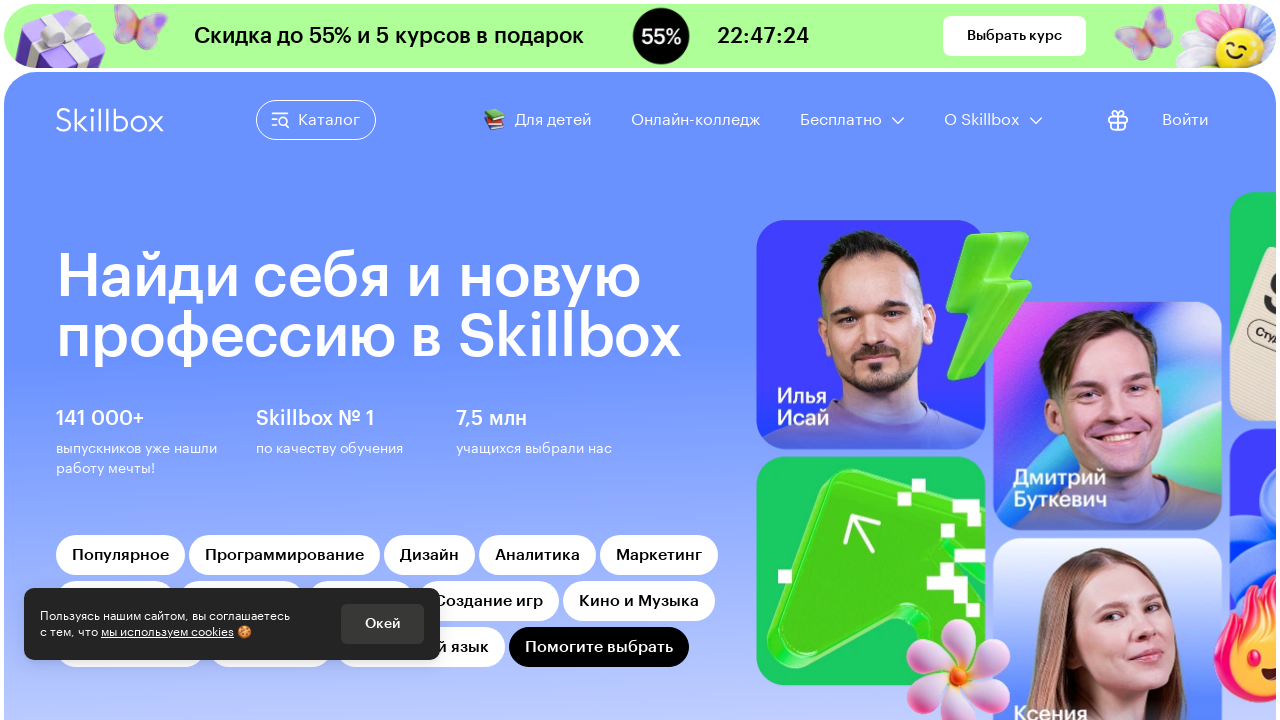

Navigated to Skillbox educational platform
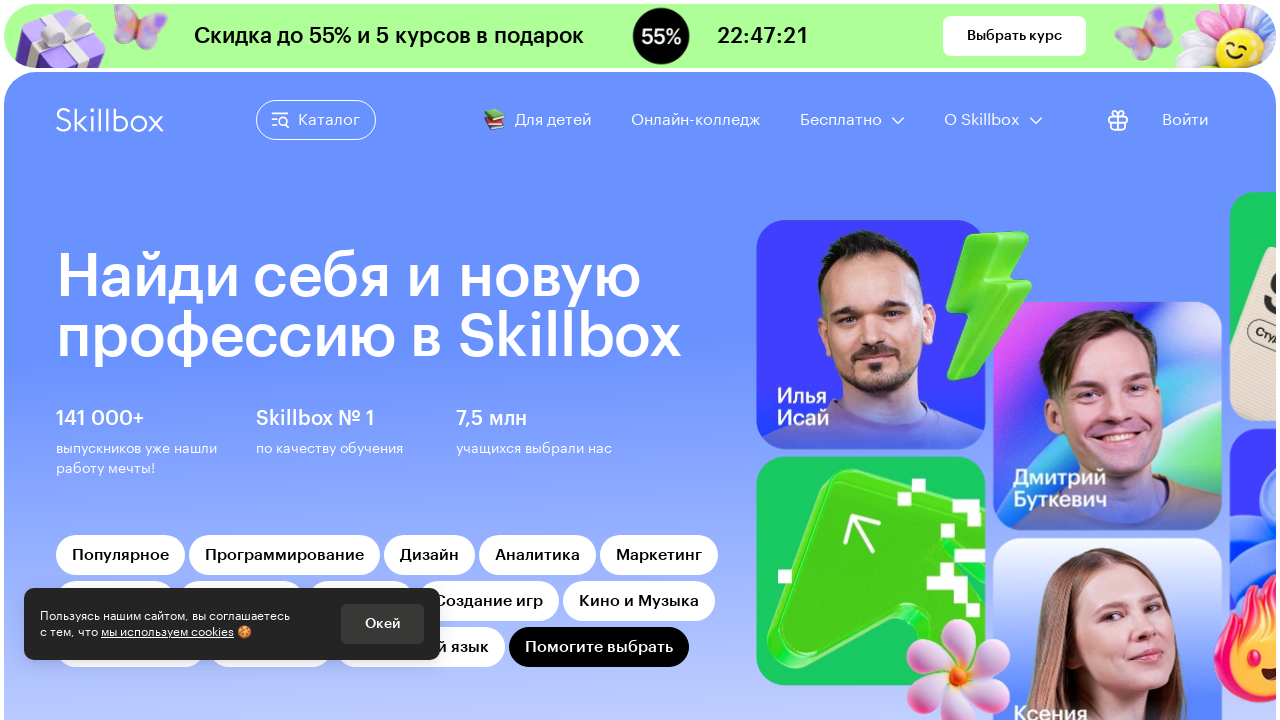

Verified page title matches expected value: 'Skillbox – образовательная платформа с онлайн-курсами.'
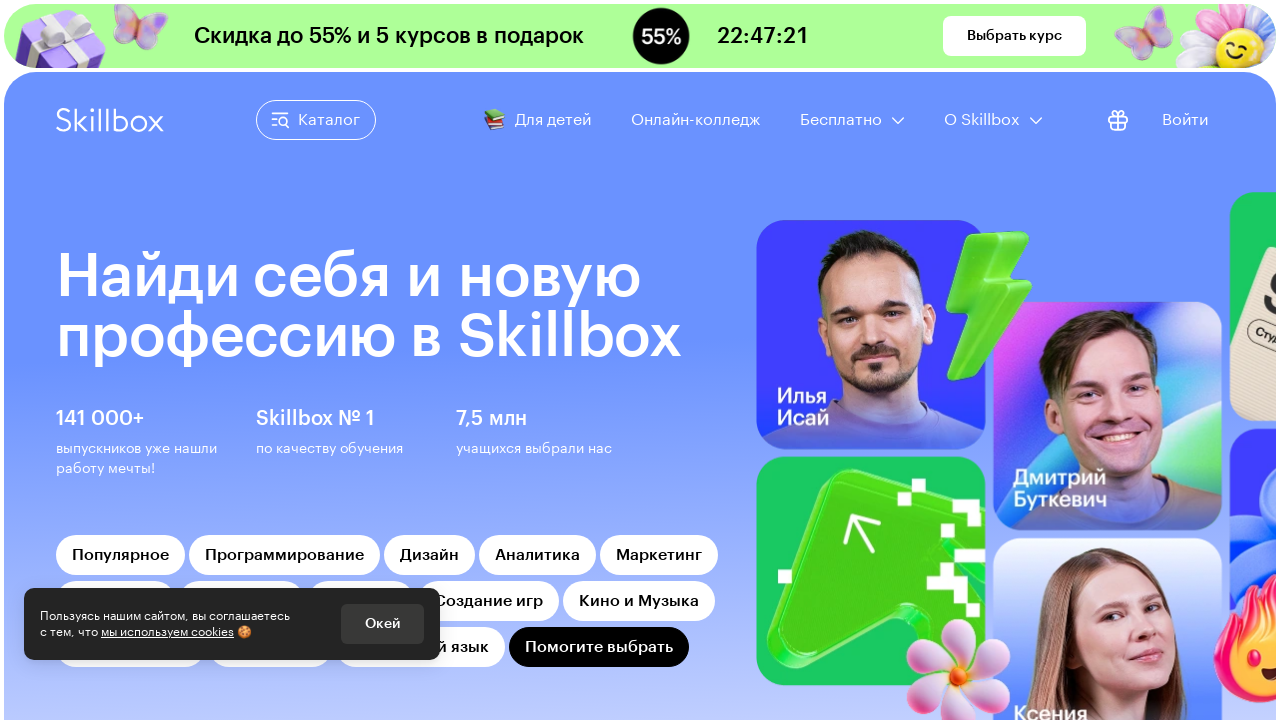

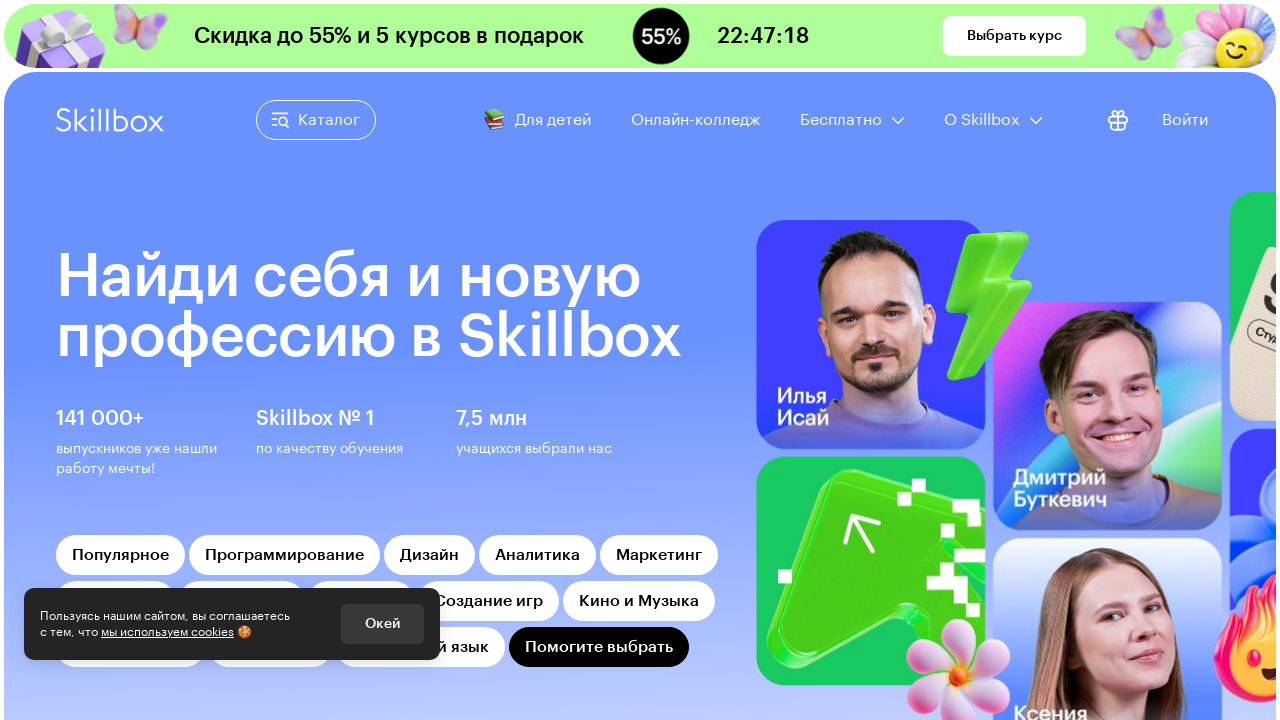